Tests keyboard and mouse interactions on a practice form by entering text with shift key held and performing right-click on a link

Starting URL: https://awesomeqa.com/practice.html

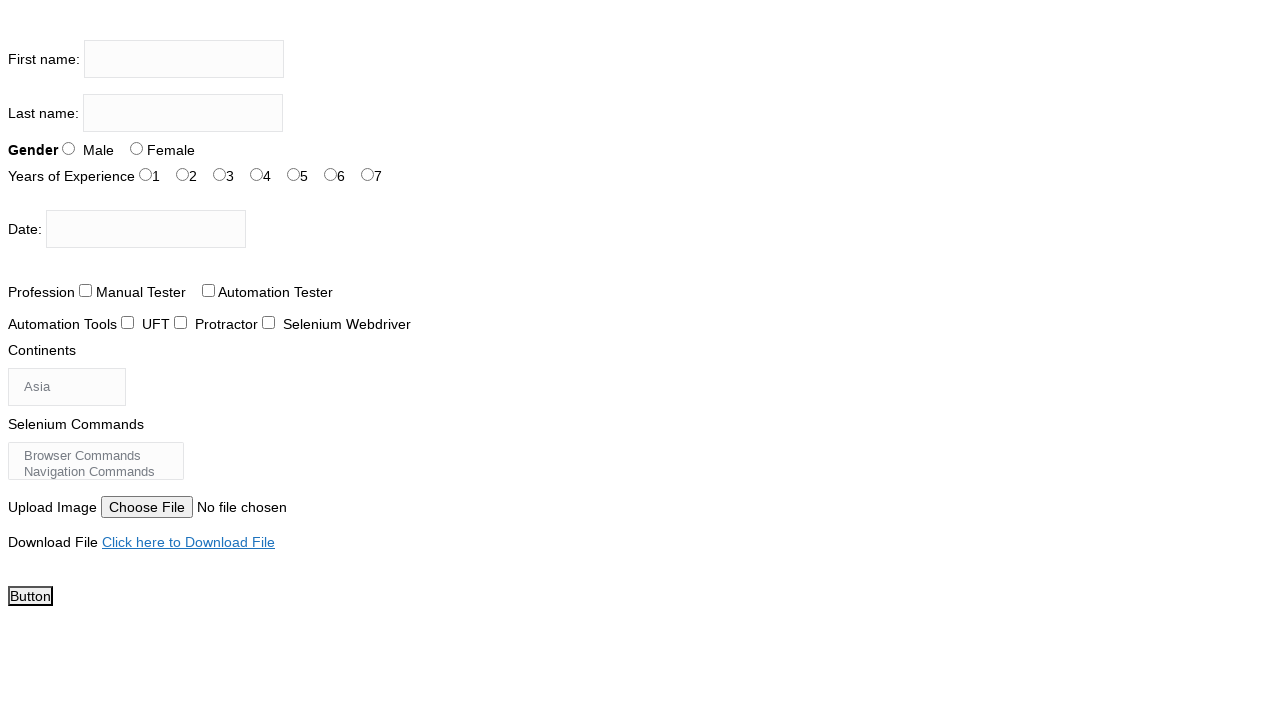

Filled first name field with 'SHIVAM BHARDWAJ' on input[name='firstname']
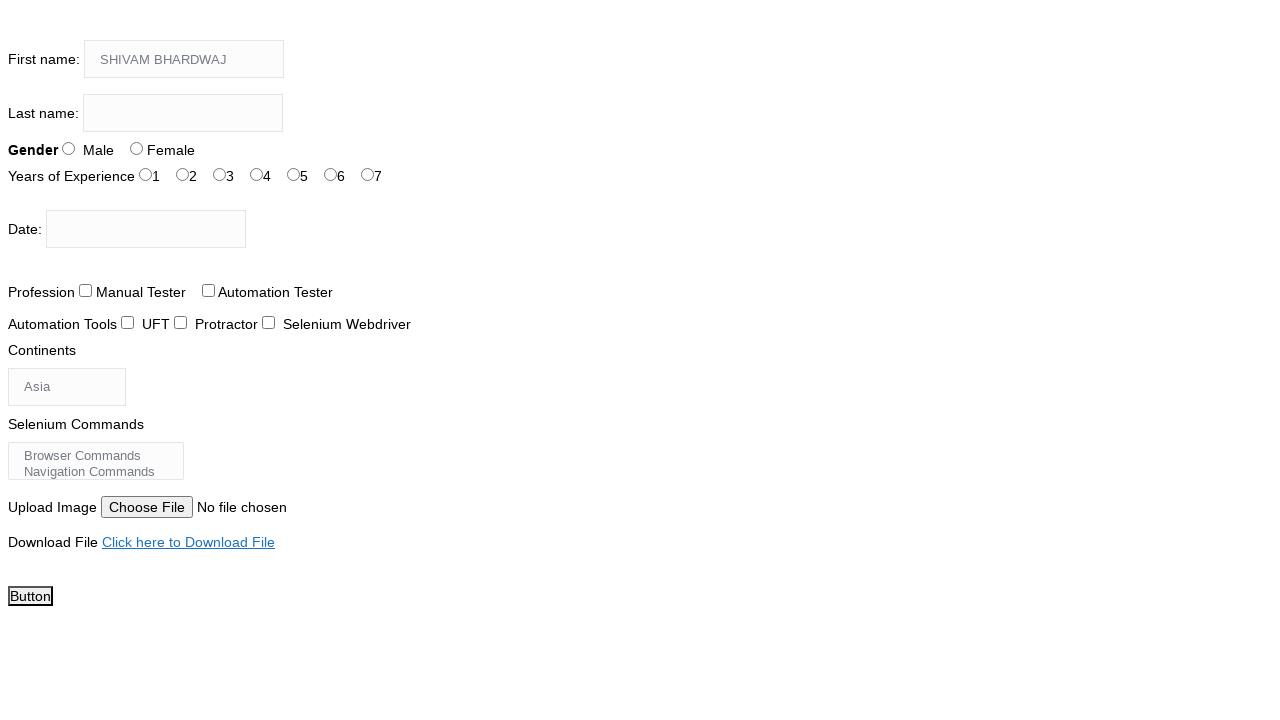

Right-clicked on GitHub link at (188, 542) on a[href='https://github.com/stanfy/behave-rest/blob/master/features/conf.yaml']
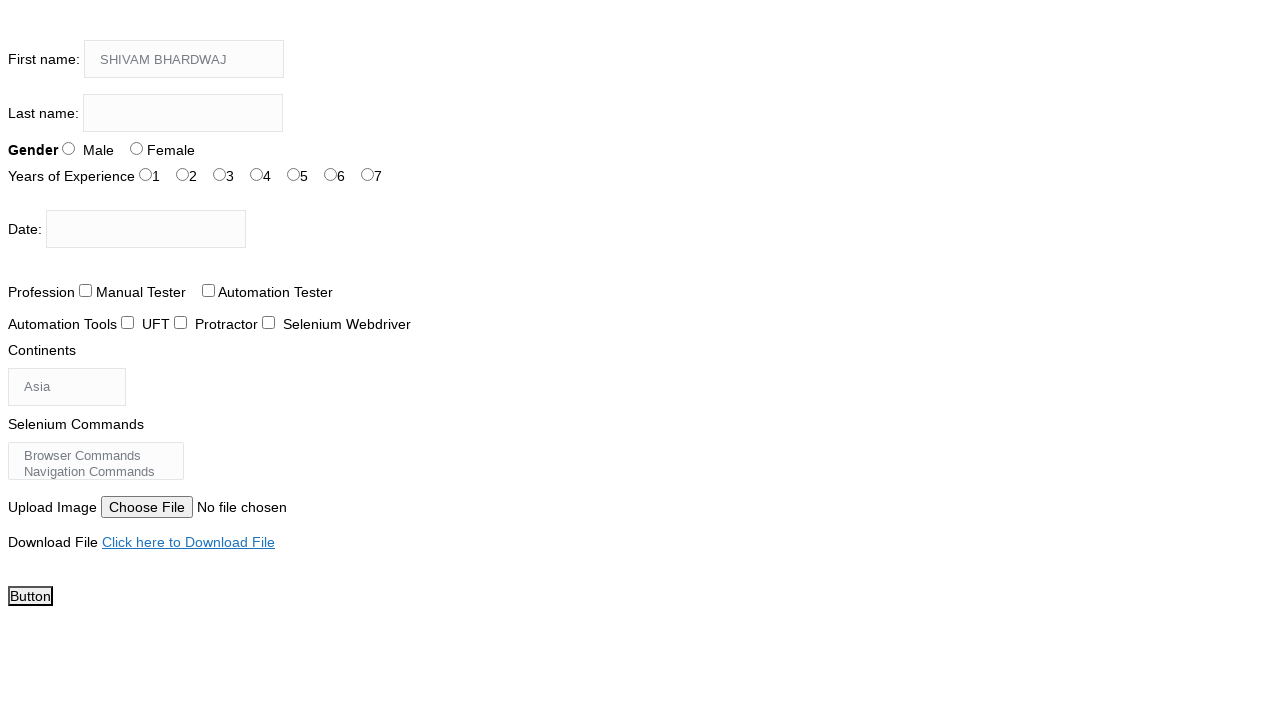

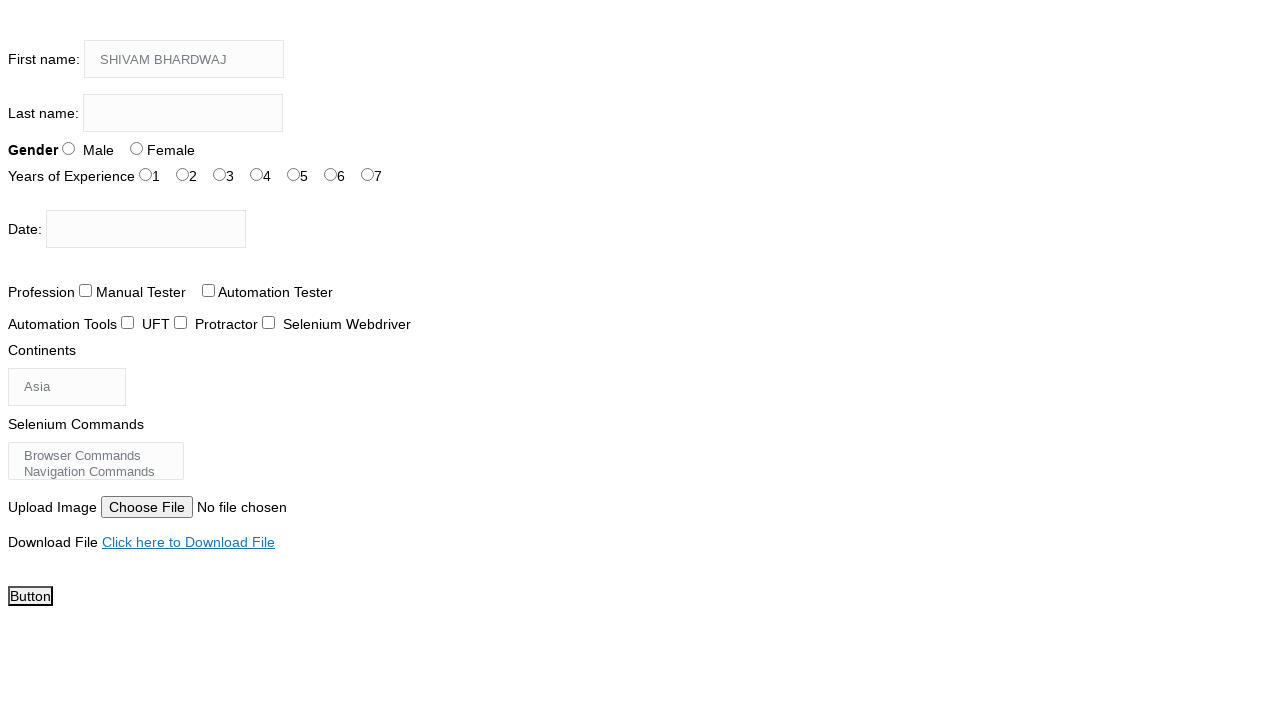